Tests drag and drop functionality on jQuery UI demo page by dragging an element from source to target location

Starting URL: https://jqueryui.com/droppable/

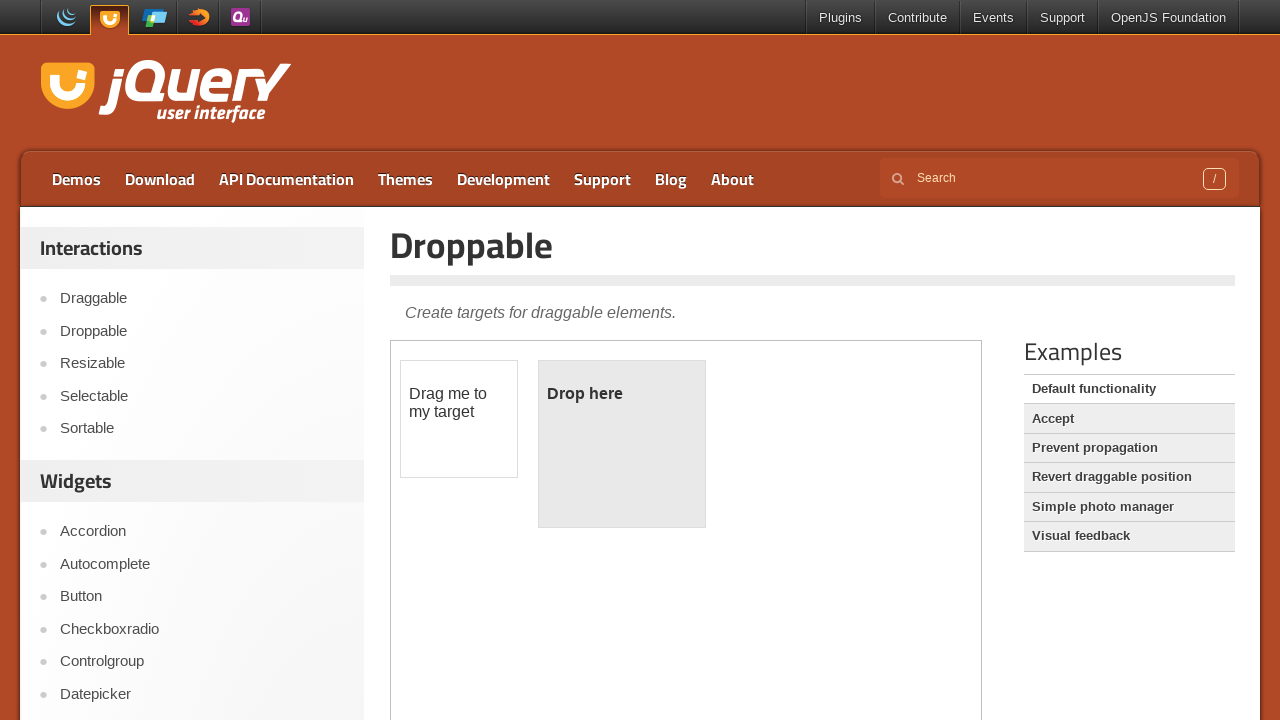

Located the iframe containing the drag/drop demo
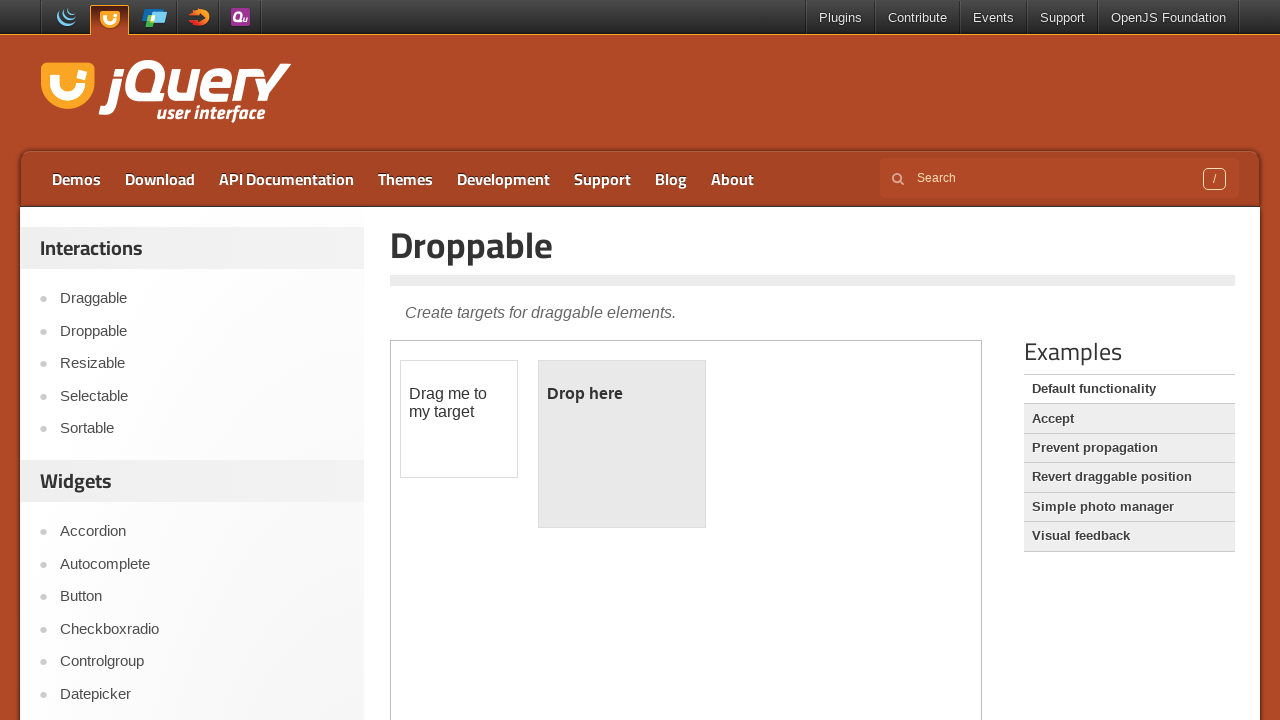

Located the draggable source element
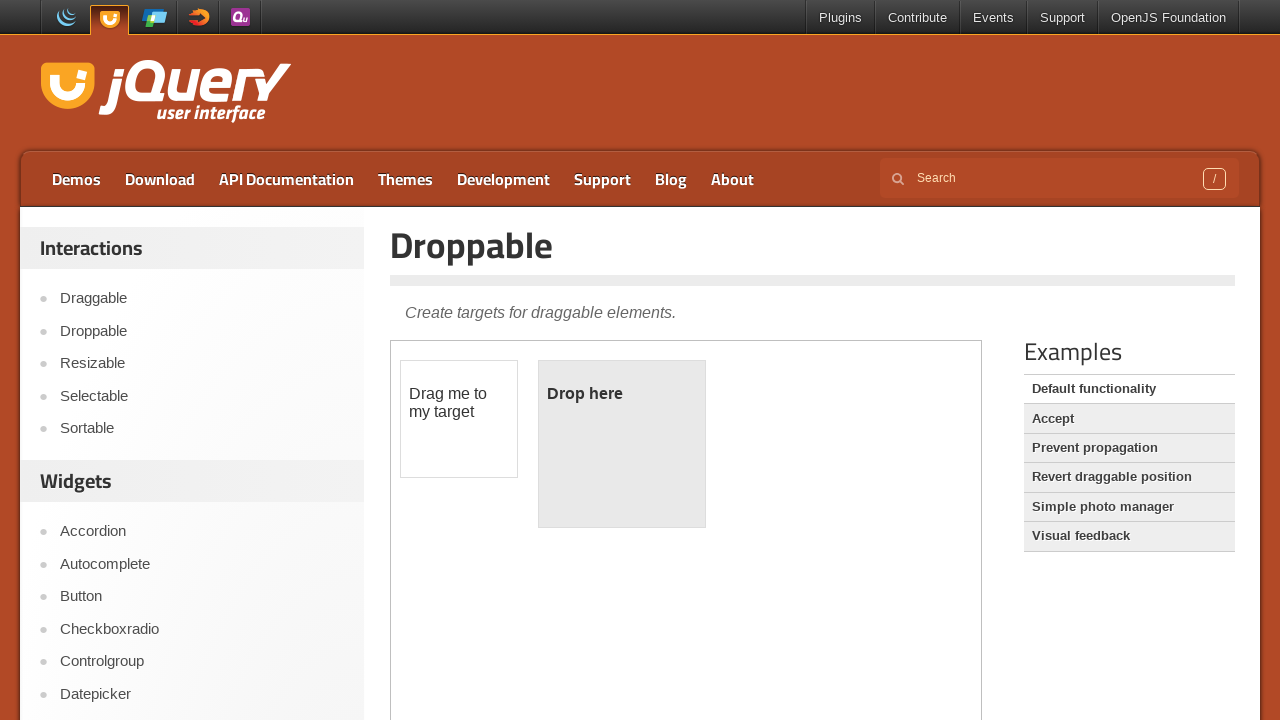

Located the droppable target element
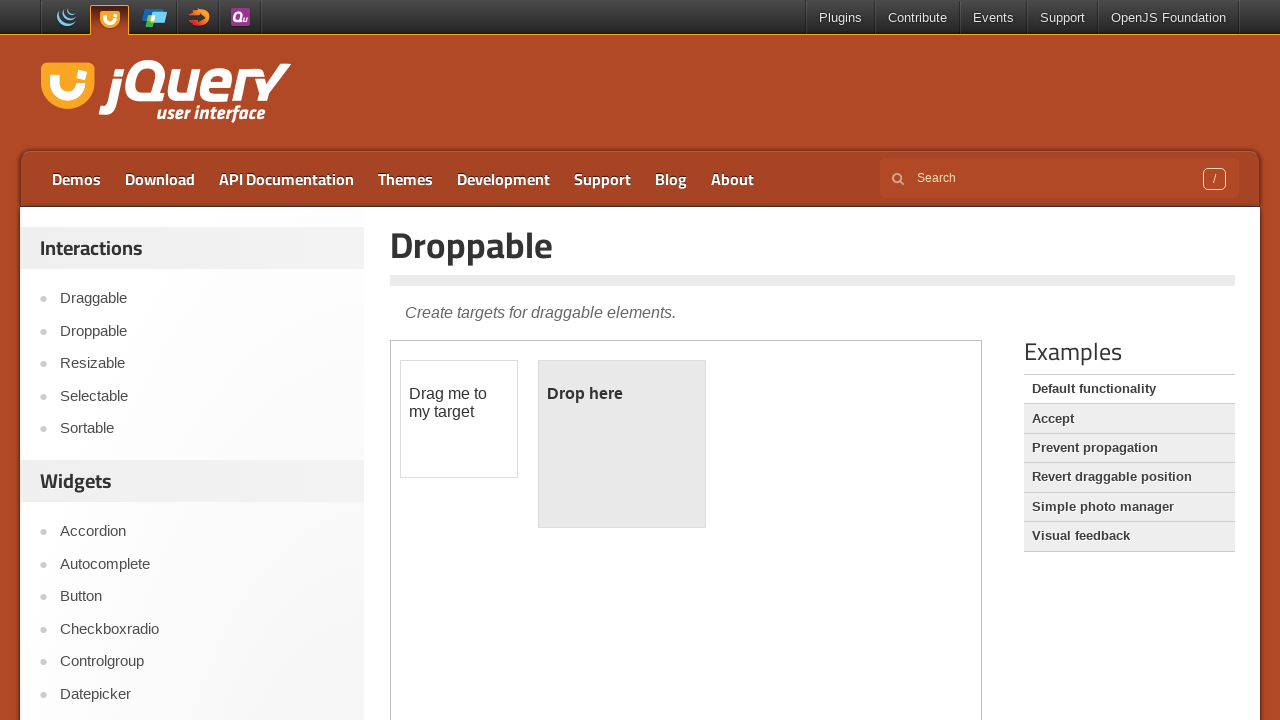

Dragged the source element to the target location at (622, 444)
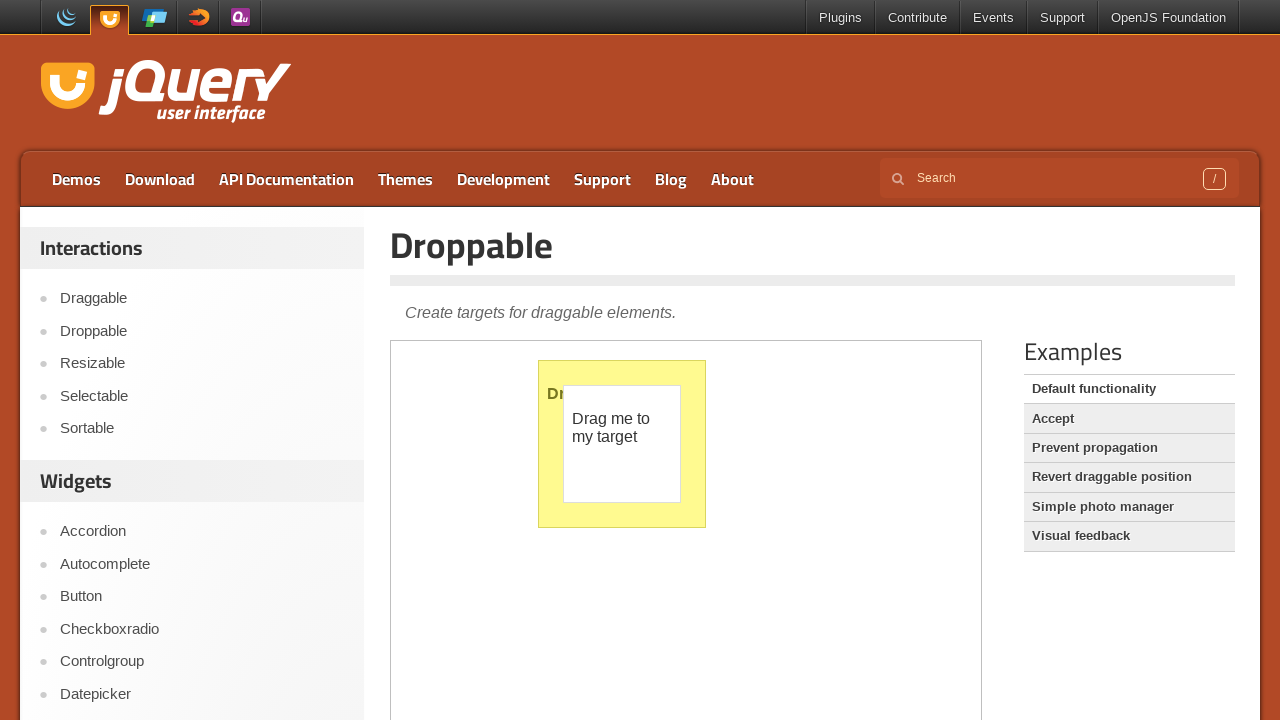

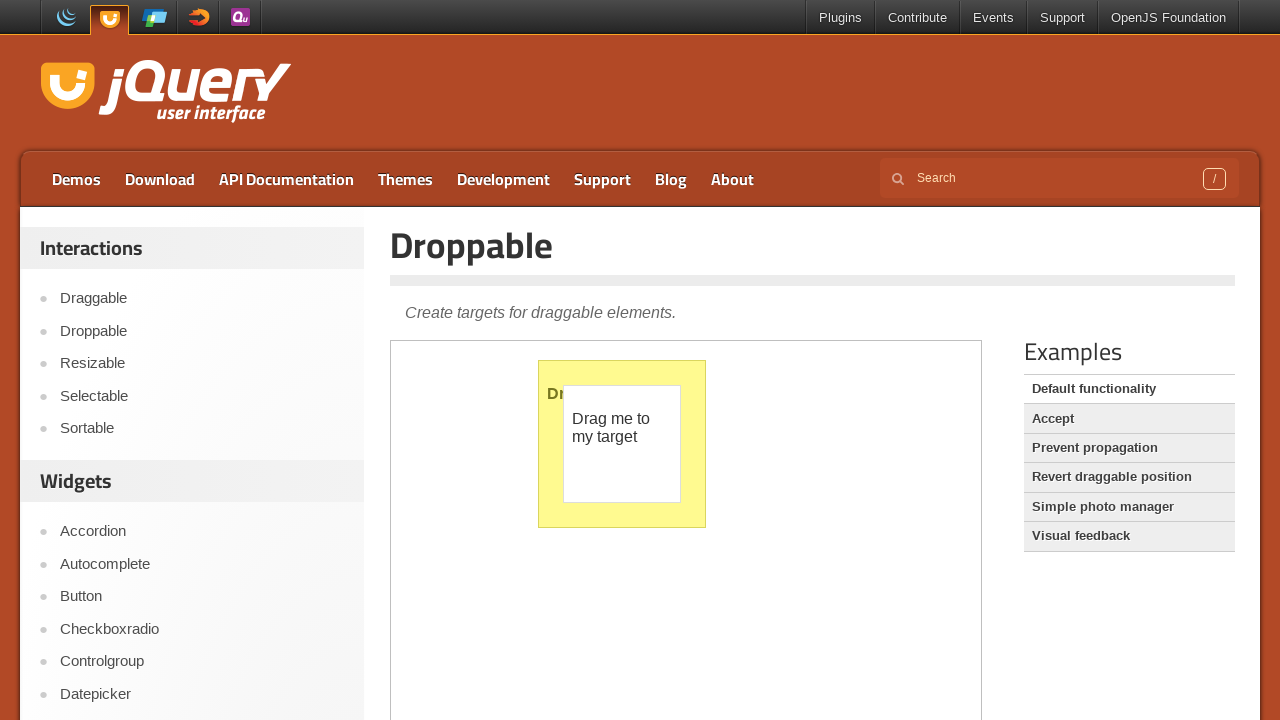